Tests a seven-segment display application by reading a target number and clicking on the appropriate segments of each digit to reproduce that number on the display.

Starting URL: https://lemon-meadow-0c732f100.5.azurestaticapps.net/ssg

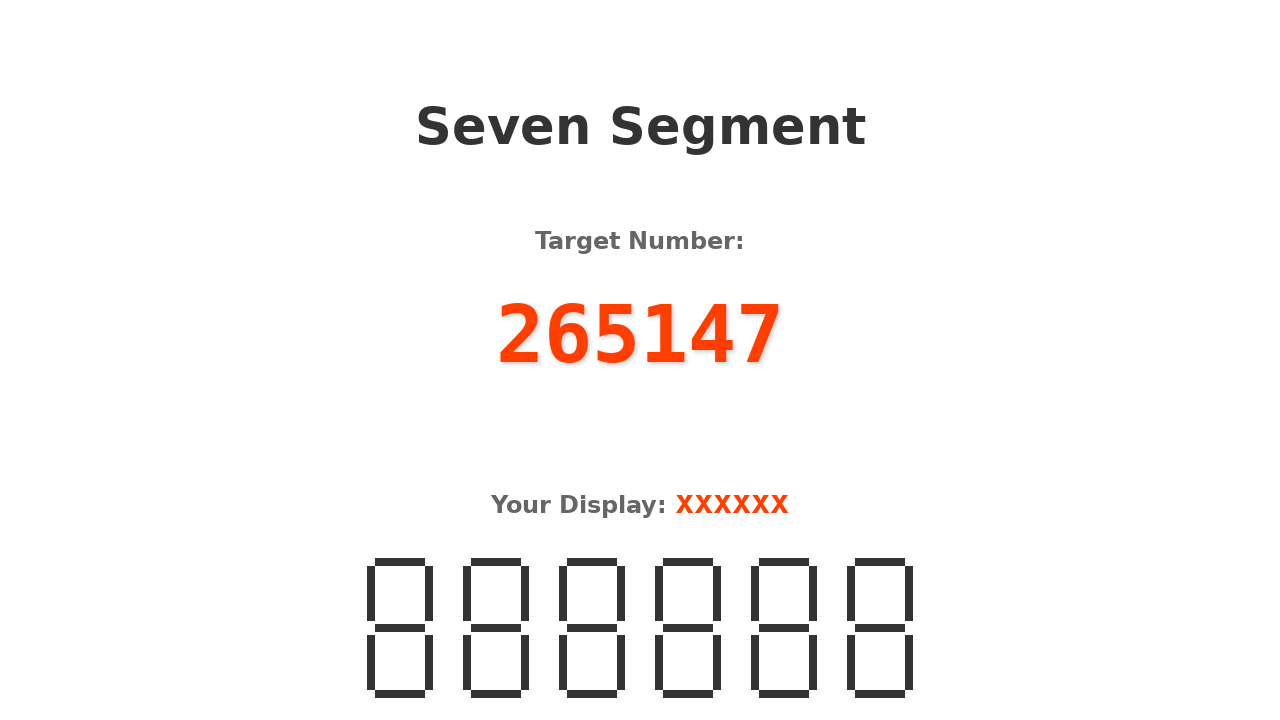

Retrieved target number from display
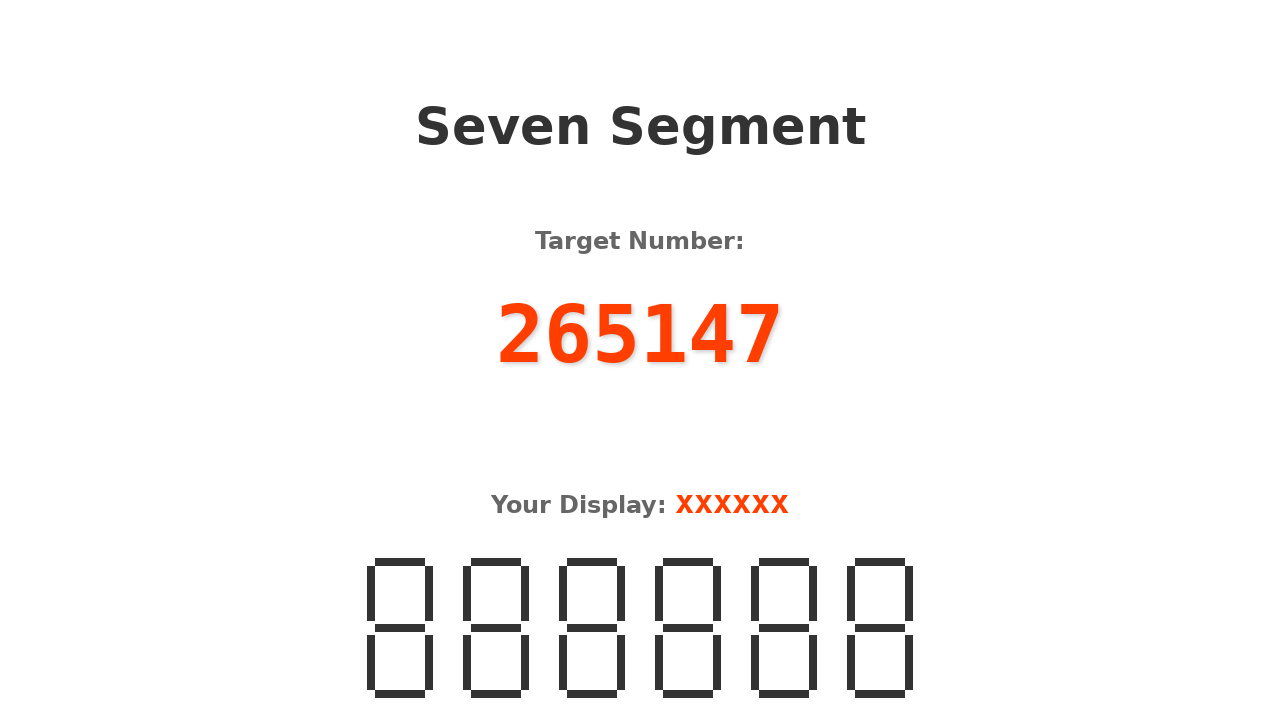

Located seven-segment display 0 for digit '2'
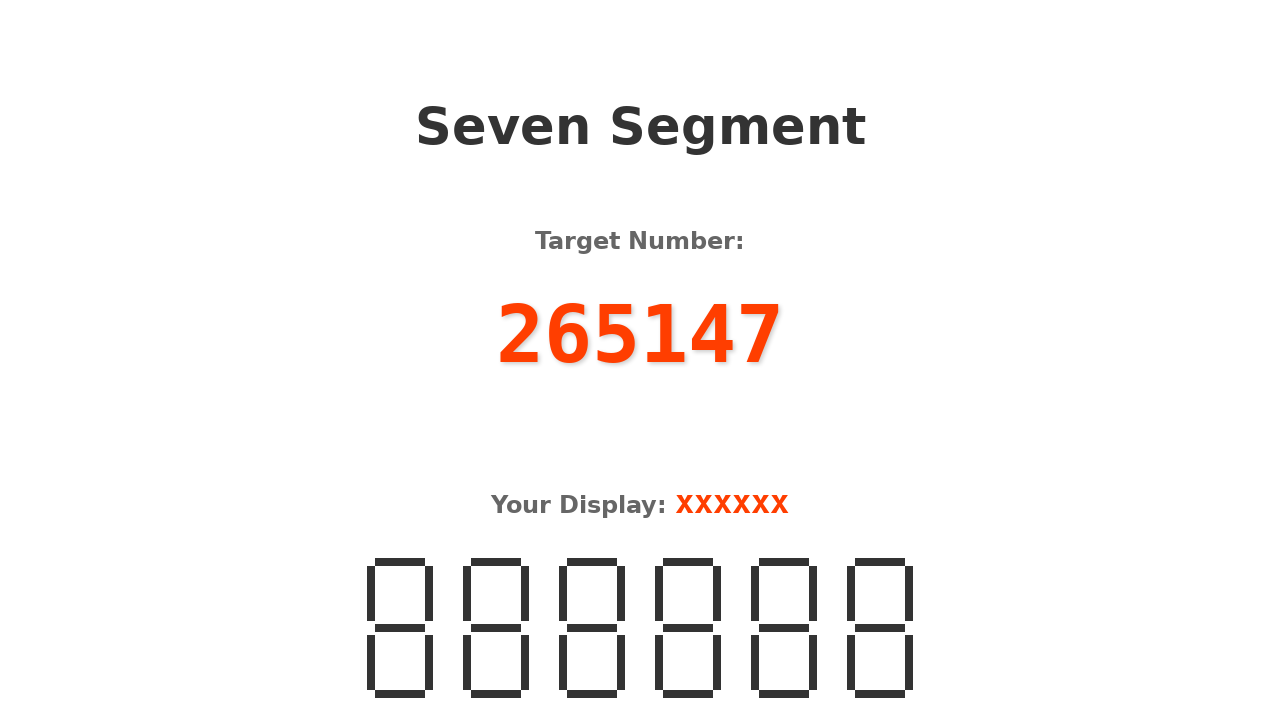

Clicked top segment of digit 0 at (400, 562) on .seven-segment >> nth=0 >> .segment >> nth=0
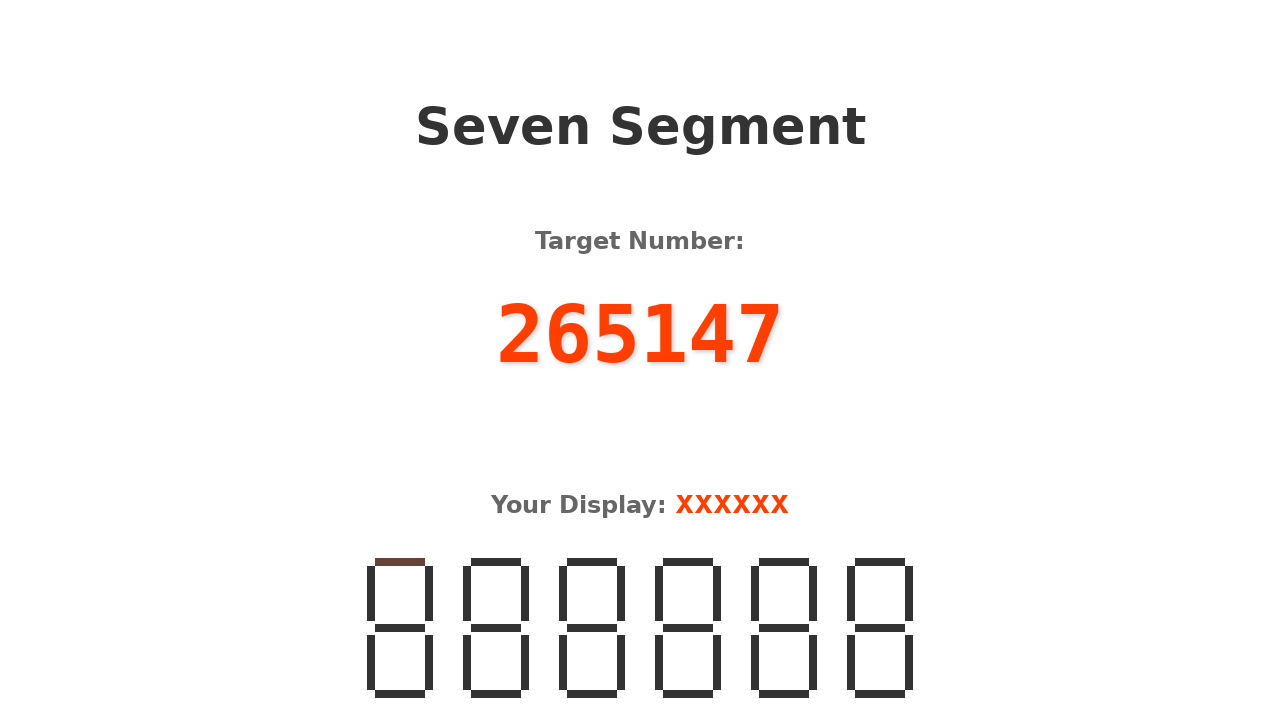

Clicked right-top segment of digit 0 at (429, 594) on .seven-segment >> nth=0 >> .segment.right-top
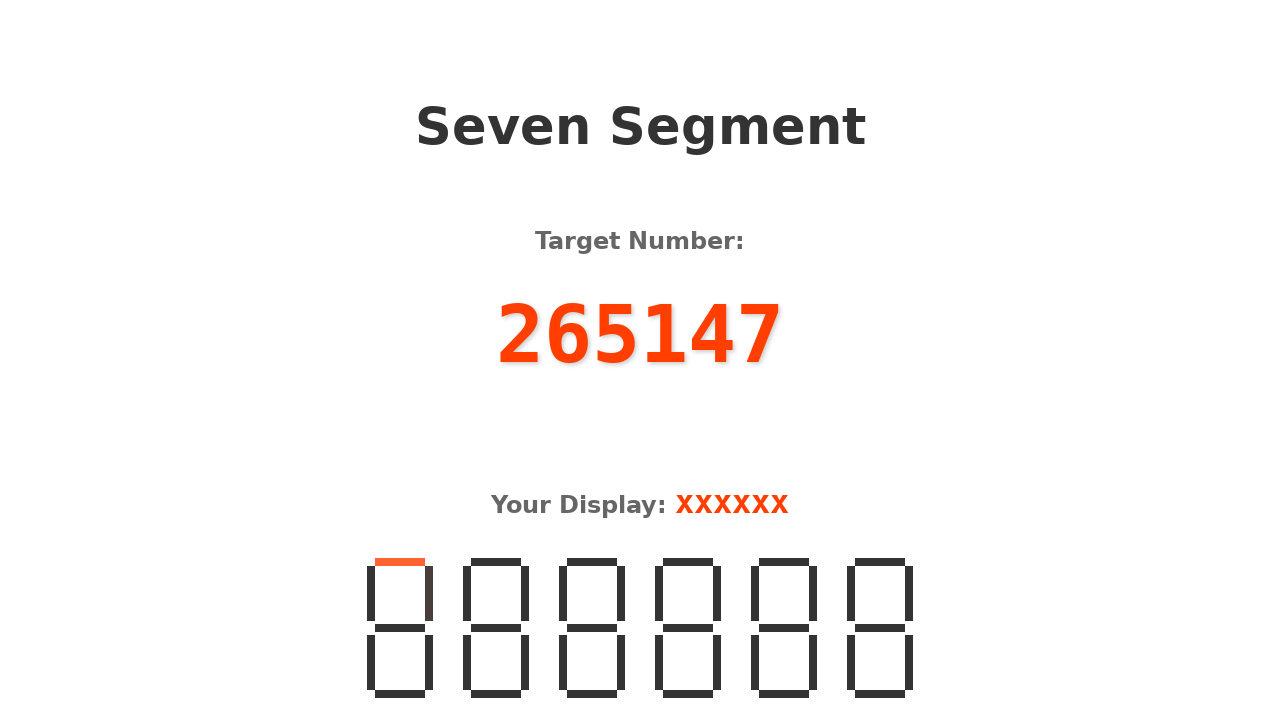

Clicked middle segment of digit 0 at (400, 628) on .seven-segment >> nth=0 >> .segment.middle
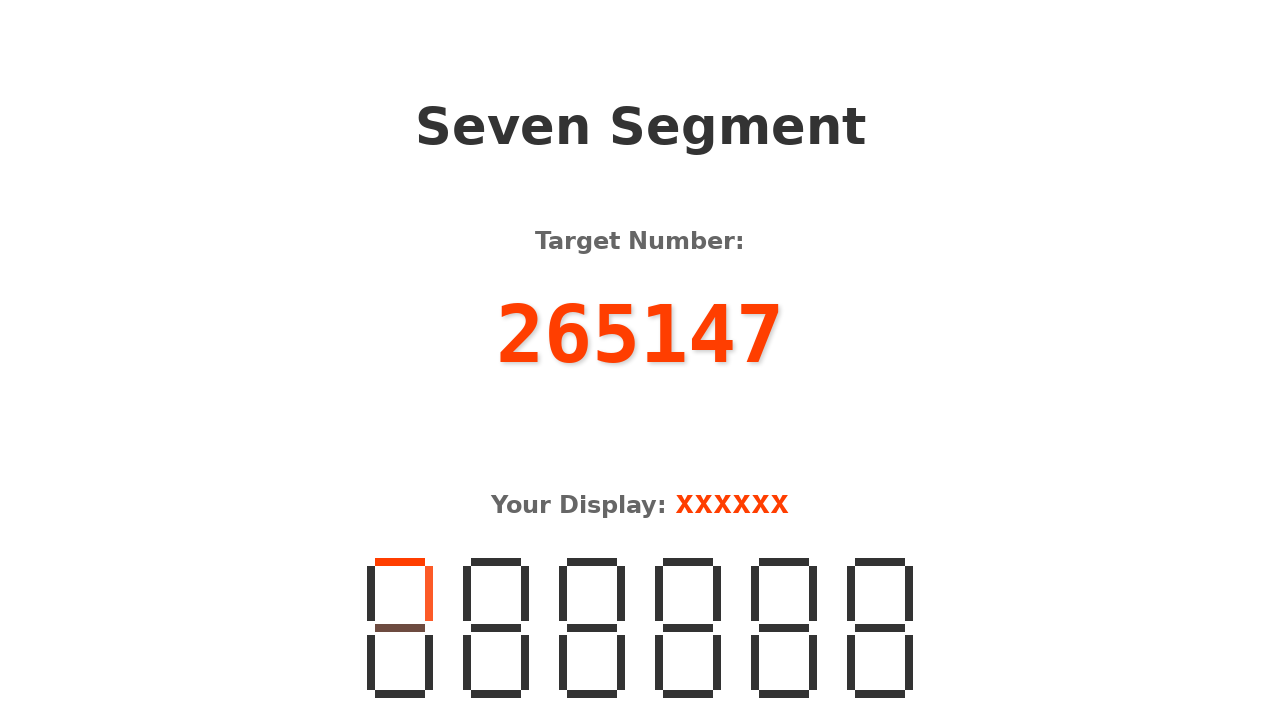

Clicked left-bottom segment of digit 0 at (371, 663) on .seven-segment >> nth=0 >> .segment.left-bottom
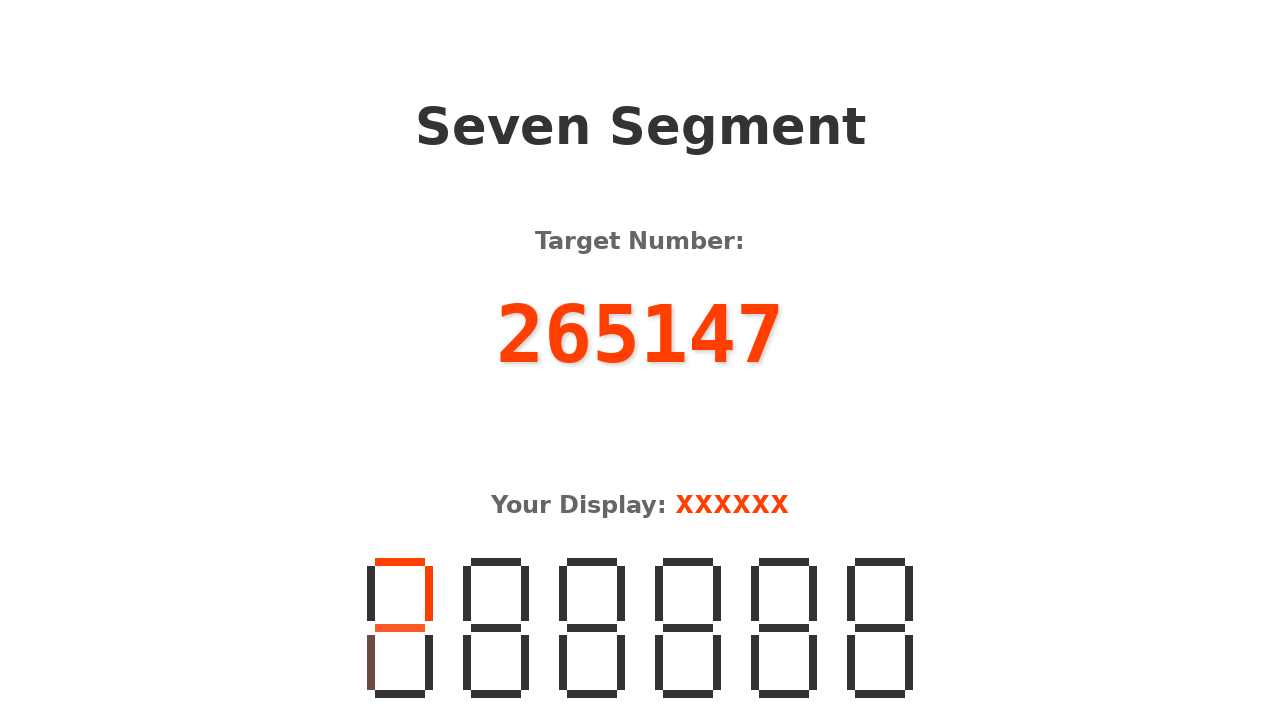

Clicked bottom segment of digit 0 at (400, 694) on .seven-segment >> nth=0 >> .segment.bottom
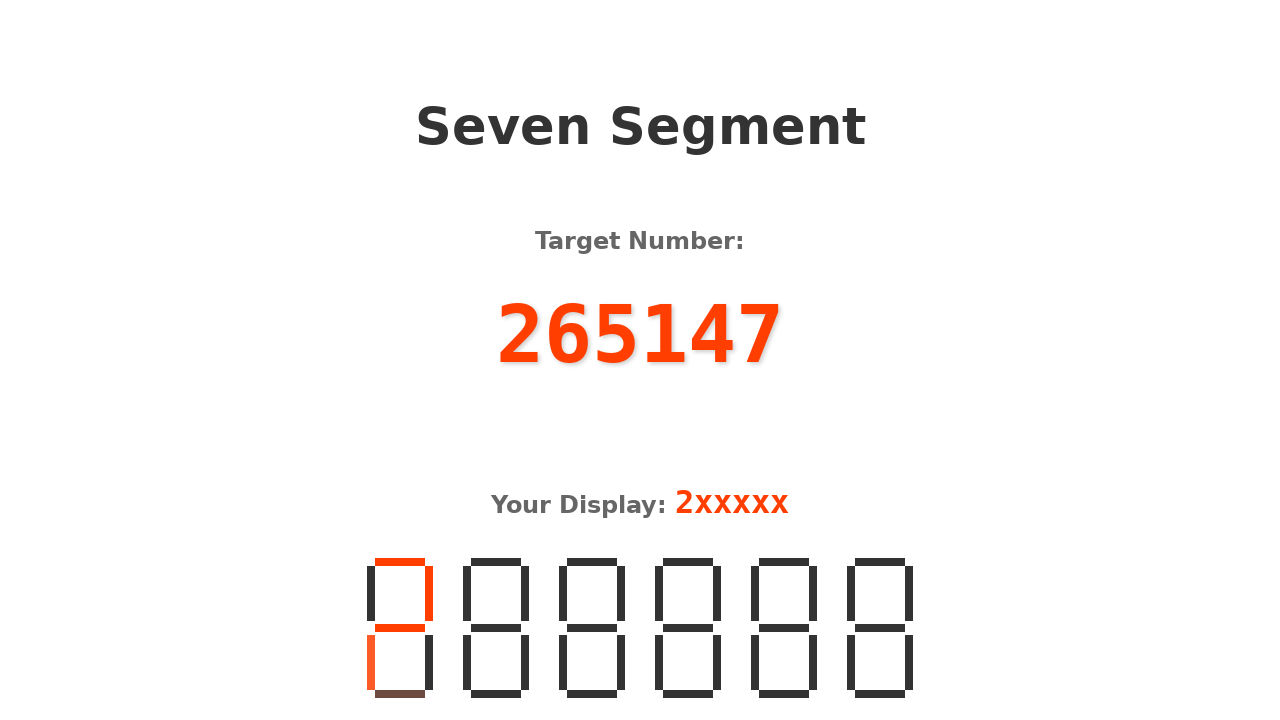

Located seven-segment display 1 for digit '6'
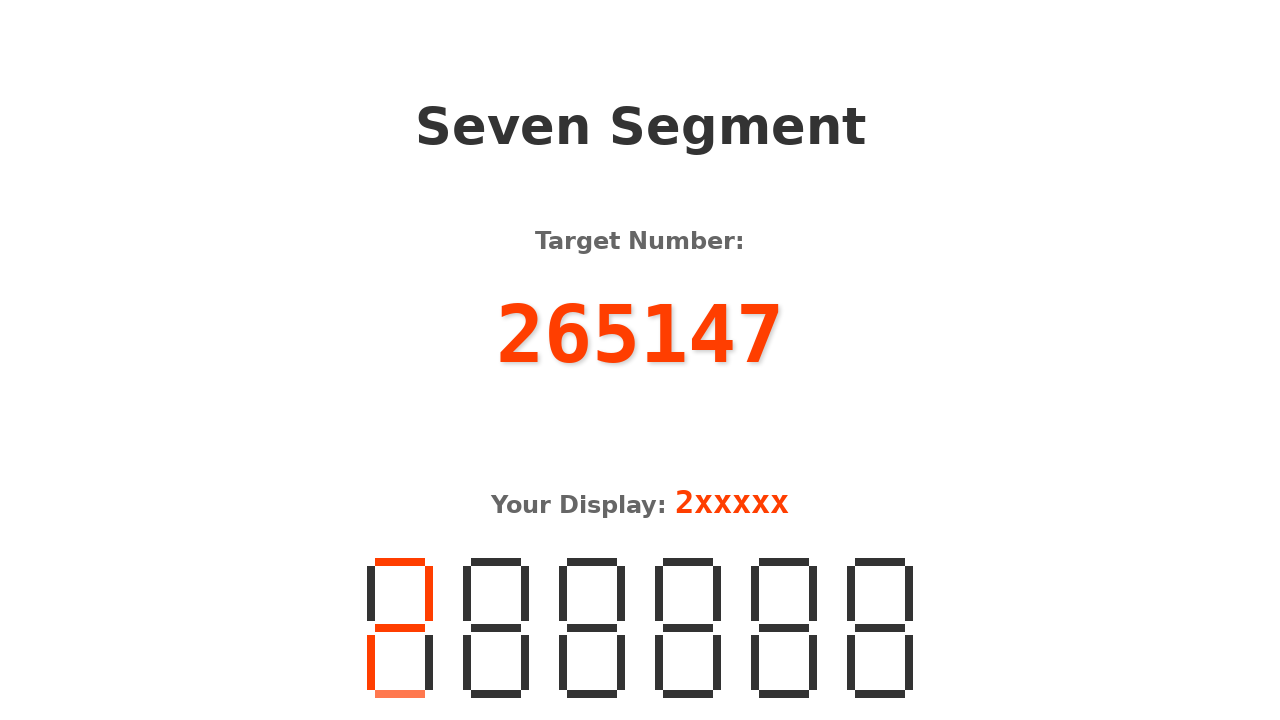

Clicked top segment of digit 1 at (496, 562) on .seven-segment >> nth=1 >> .segment >> nth=0
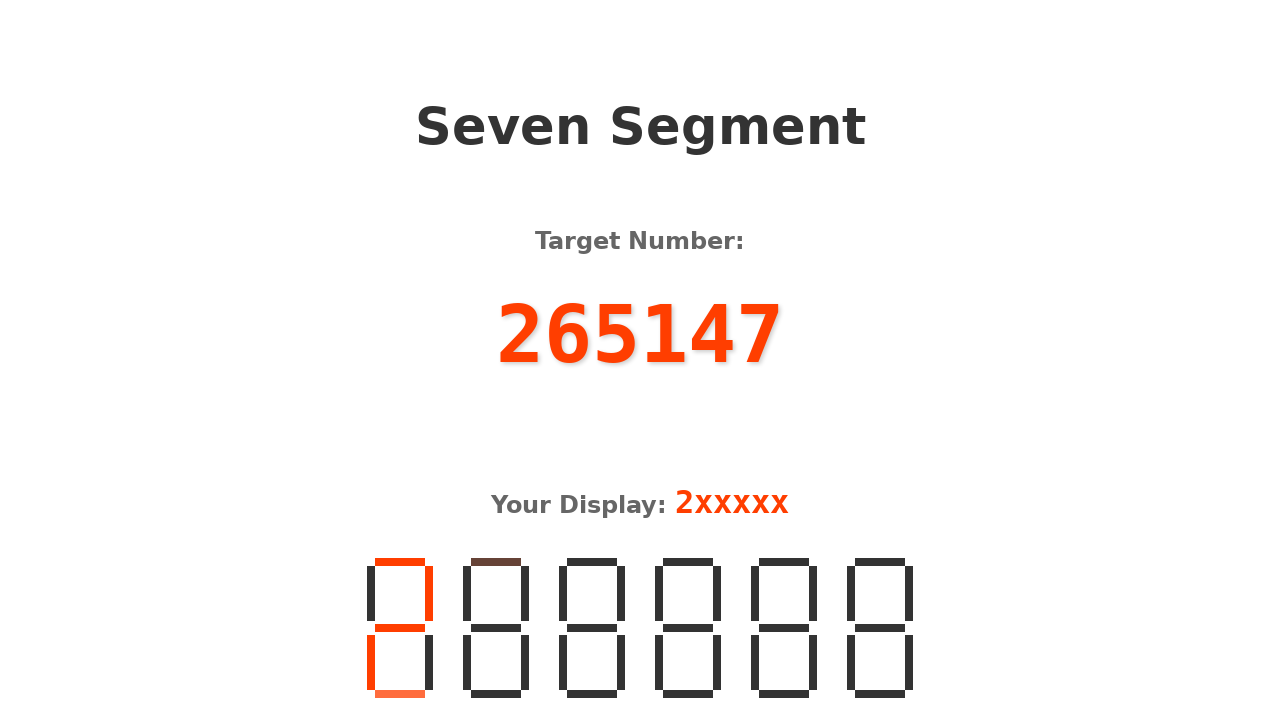

Clicked left-top segment of digit 1 at (467, 594) on .seven-segment >> nth=1 >> .segment.left-top
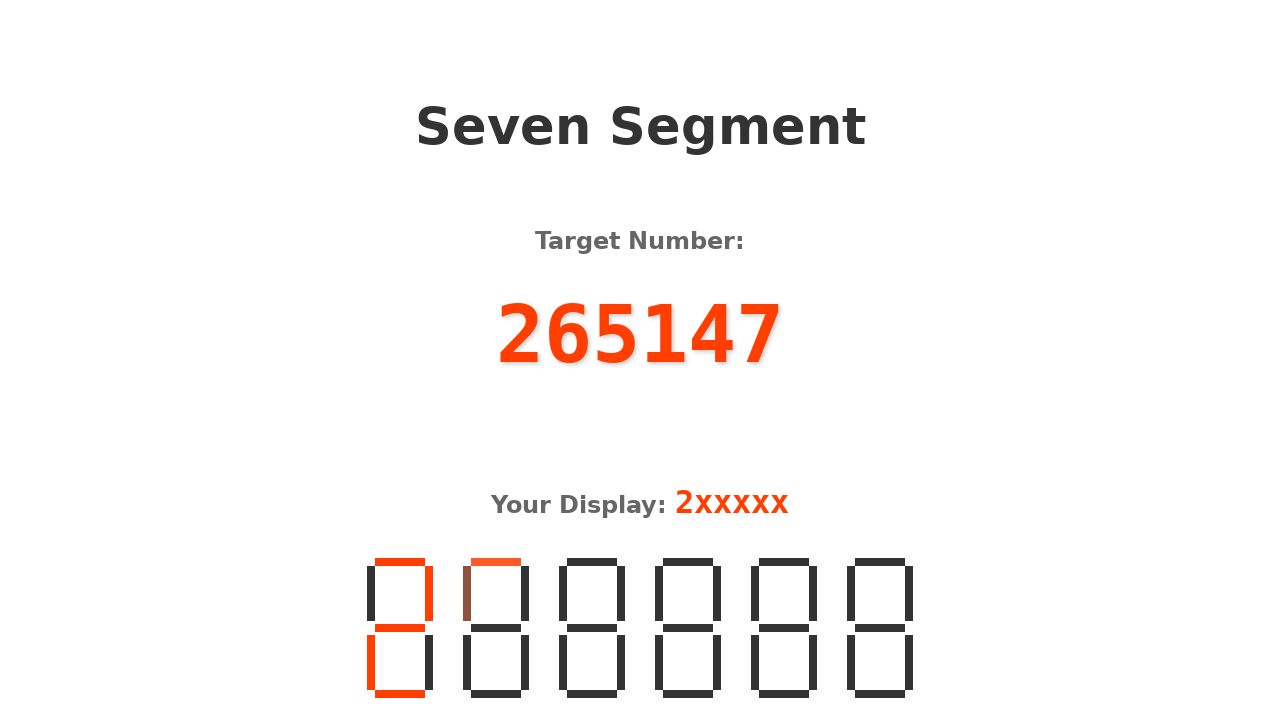

Clicked left-bottom segment of digit 1 at (467, 663) on .seven-segment >> nth=1 >> .segment.left-bottom
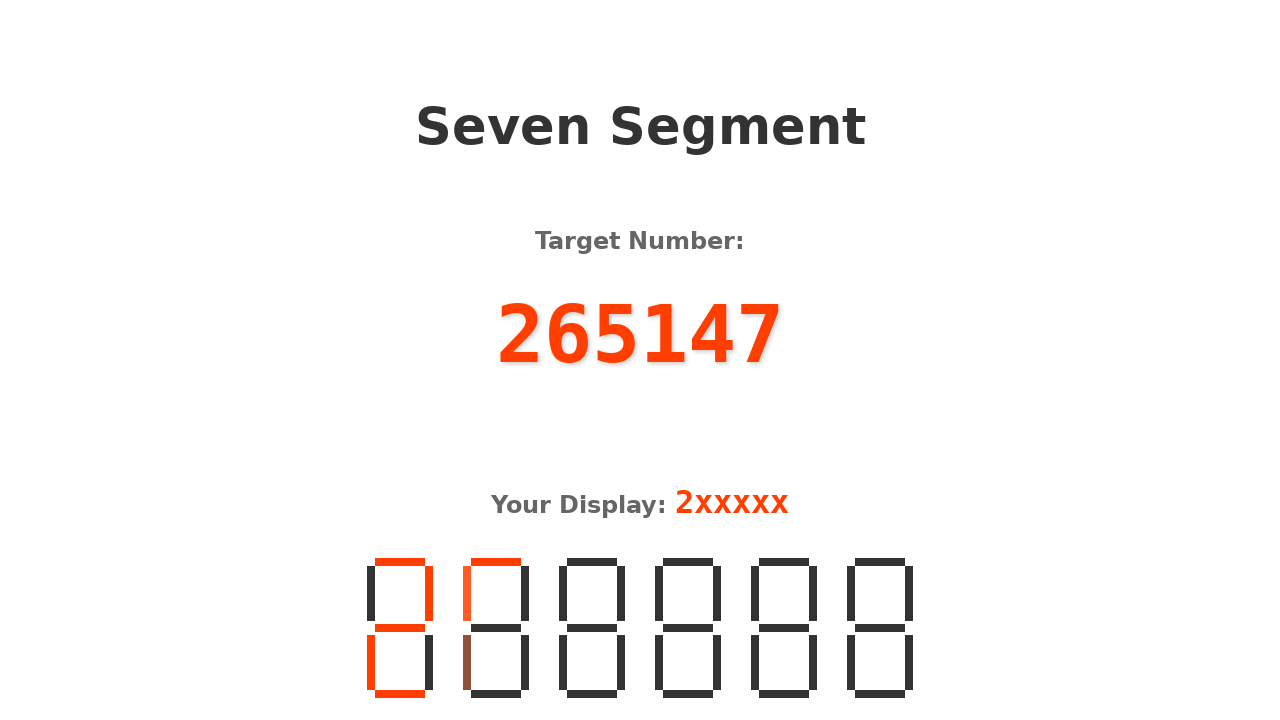

Clicked middle segment of digit 1 at (496, 628) on .seven-segment >> nth=1 >> .segment.middle
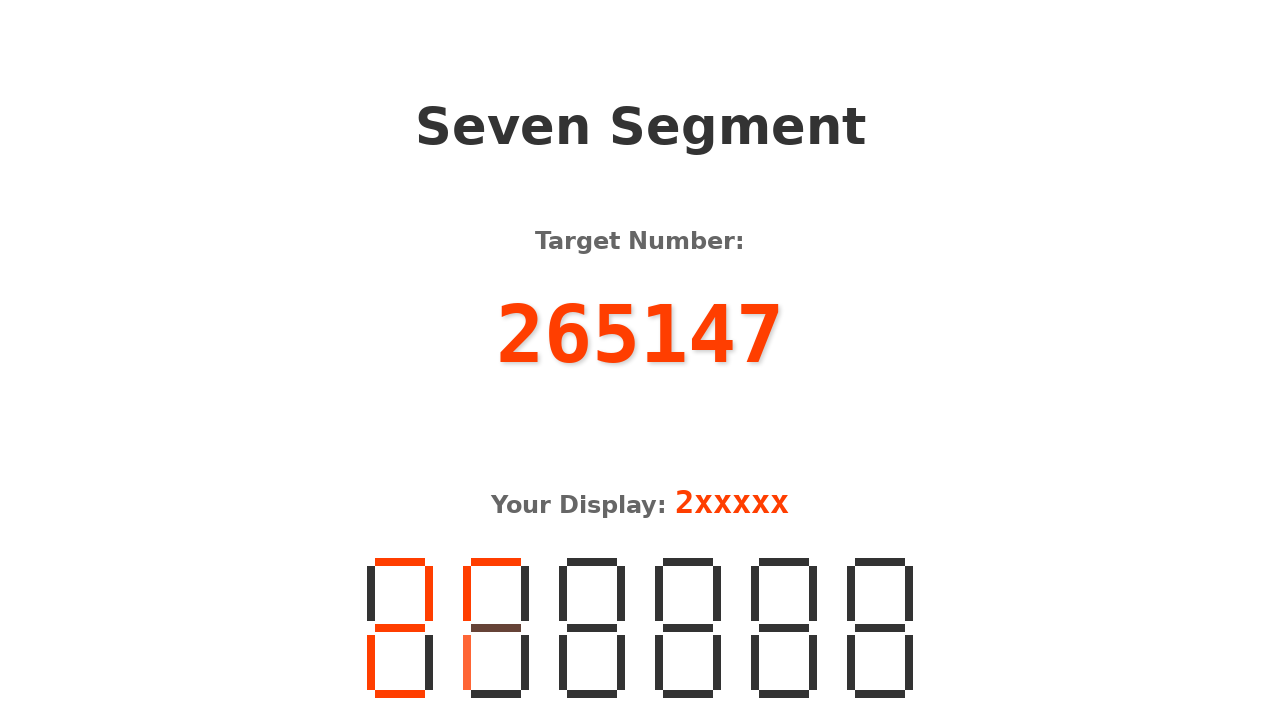

Clicked right-bottom segment of digit 1 at (525, 663) on .seven-segment >> nth=1 >> .segment.right-bottom
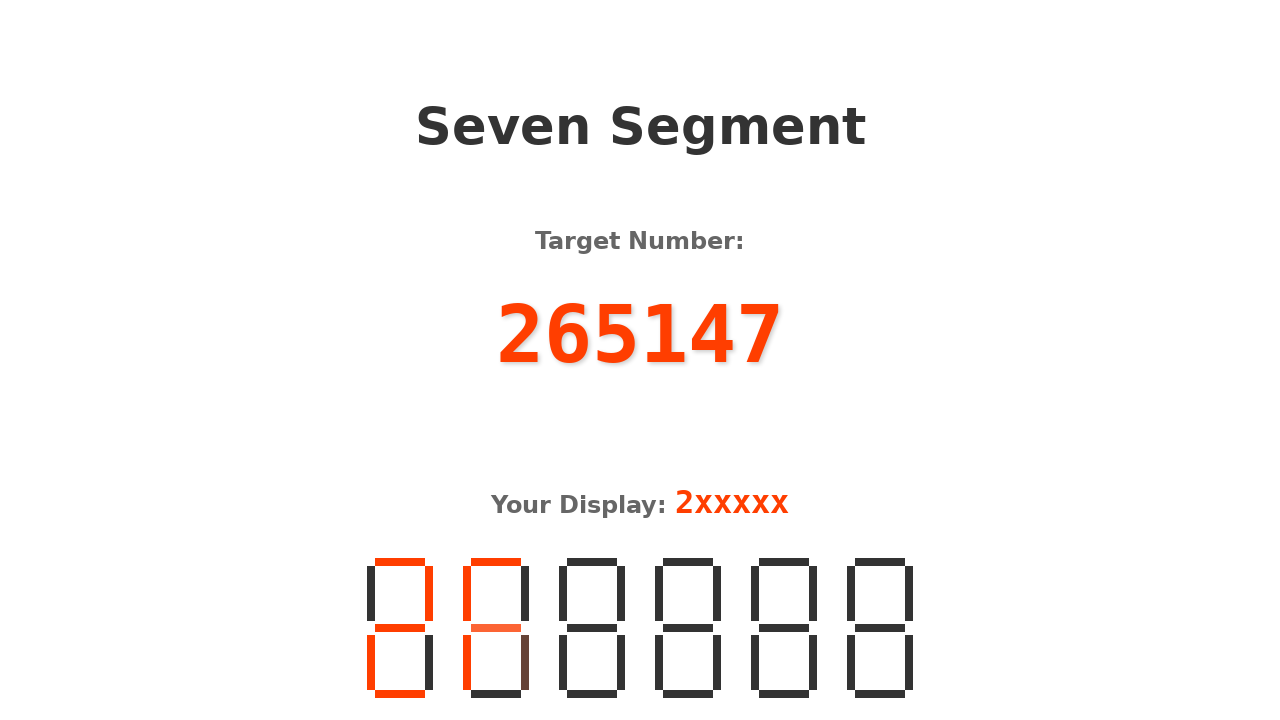

Clicked bottom segment of digit 1 at (496, 694) on .seven-segment >> nth=1 >> .segment.bottom
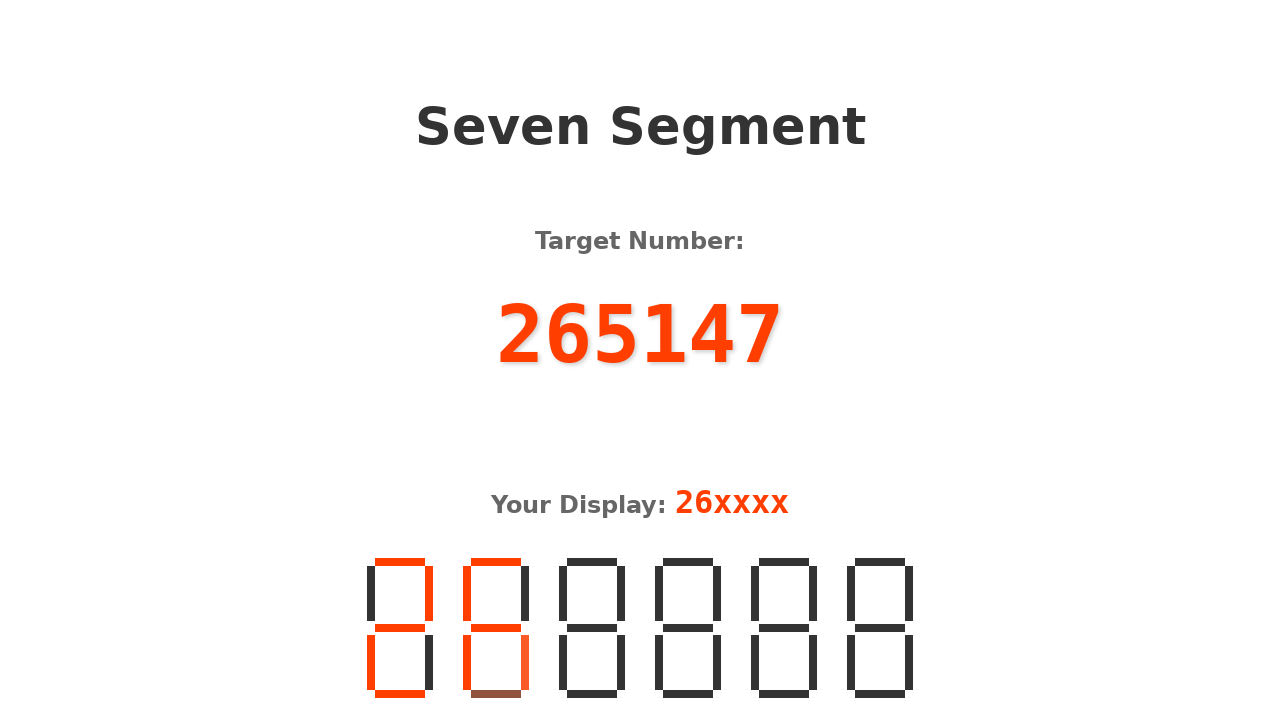

Located seven-segment display 2 for digit '5'
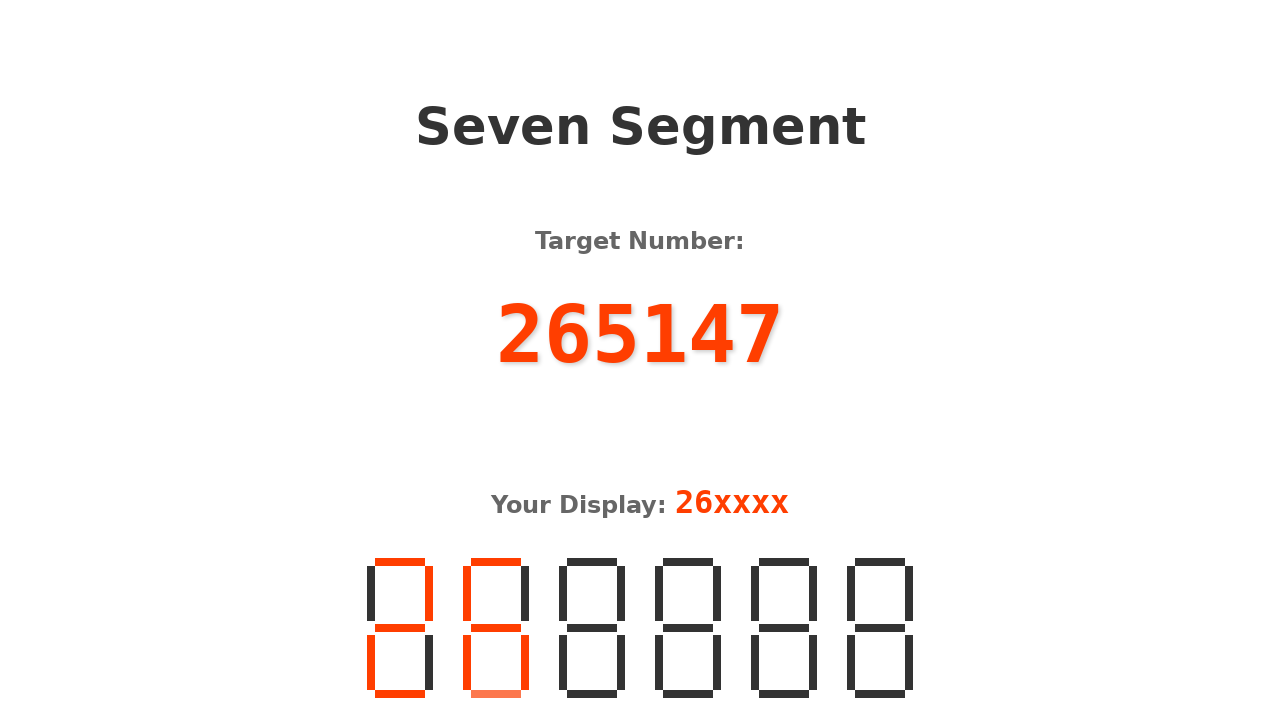

Clicked top segment of digit 2 at (592, 562) on .seven-segment >> nth=2 >> .segment >> nth=0
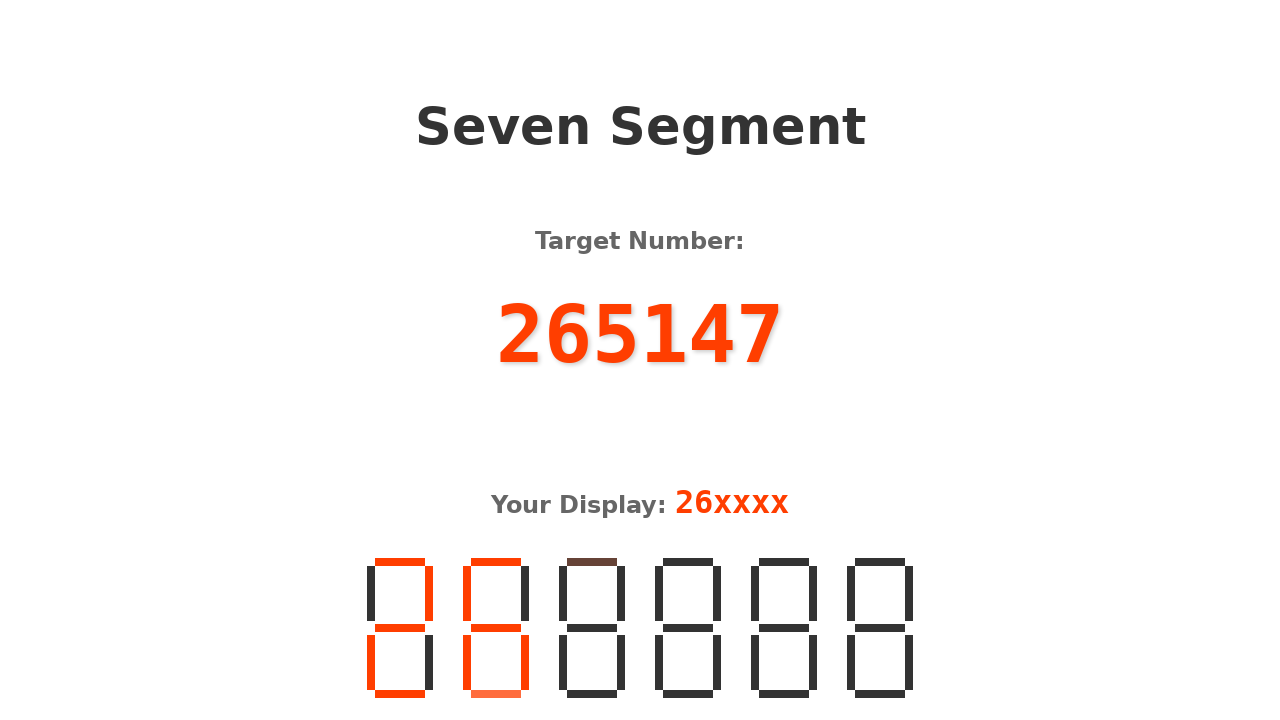

Clicked left-top segment of digit 2 at (563, 594) on .seven-segment >> nth=2 >> .segment.left-top
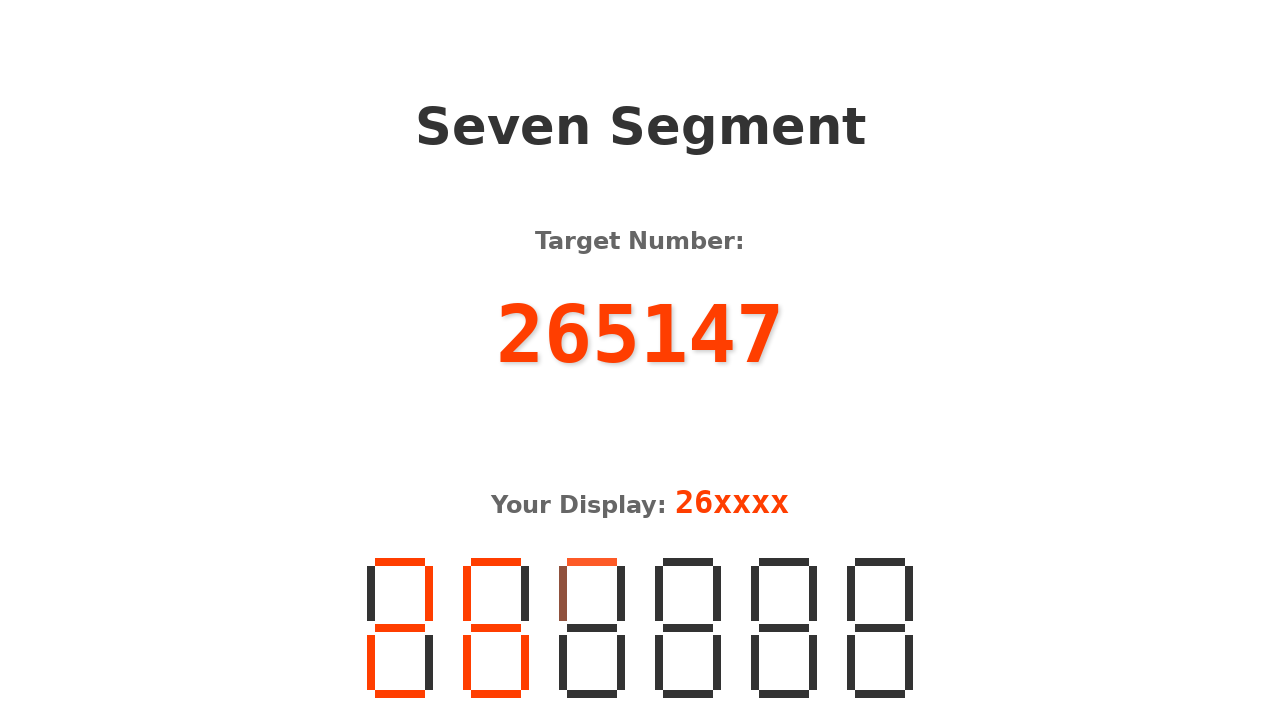

Clicked middle segment of digit 2 at (592, 628) on .seven-segment >> nth=2 >> .segment.middle
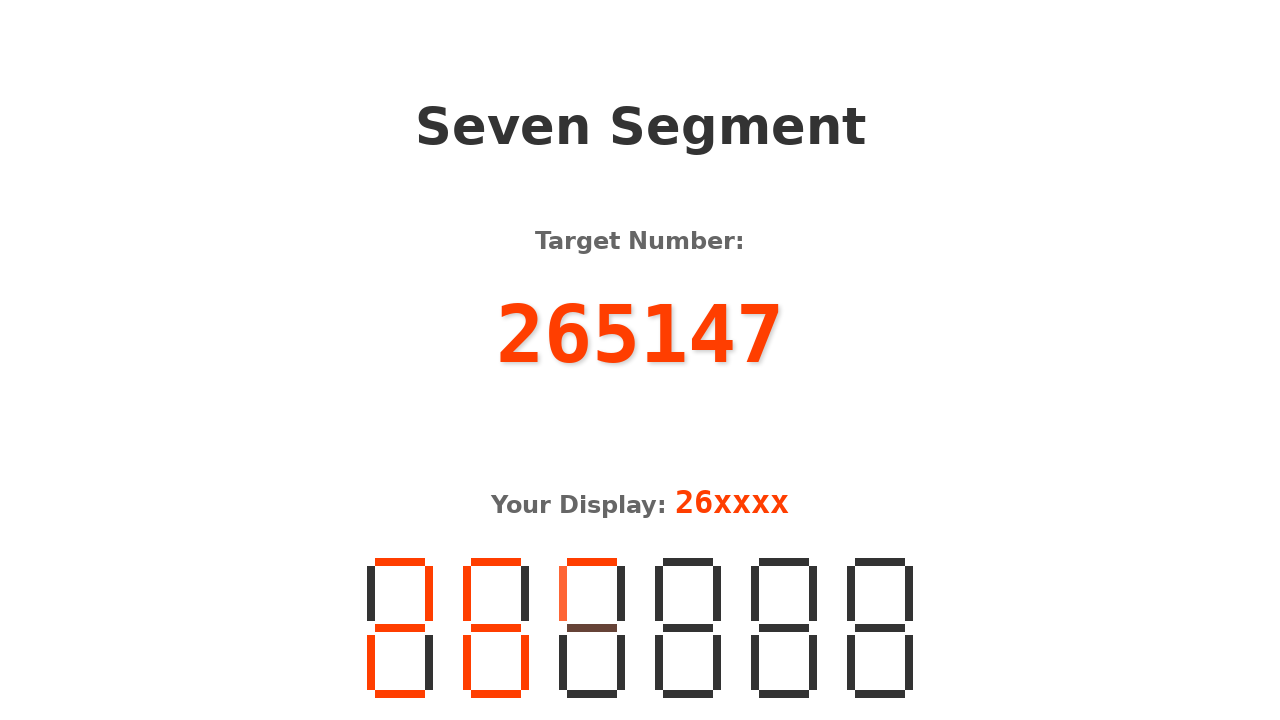

Clicked right-bottom segment of digit 2 at (621, 663) on .seven-segment >> nth=2 >> .segment.right-bottom
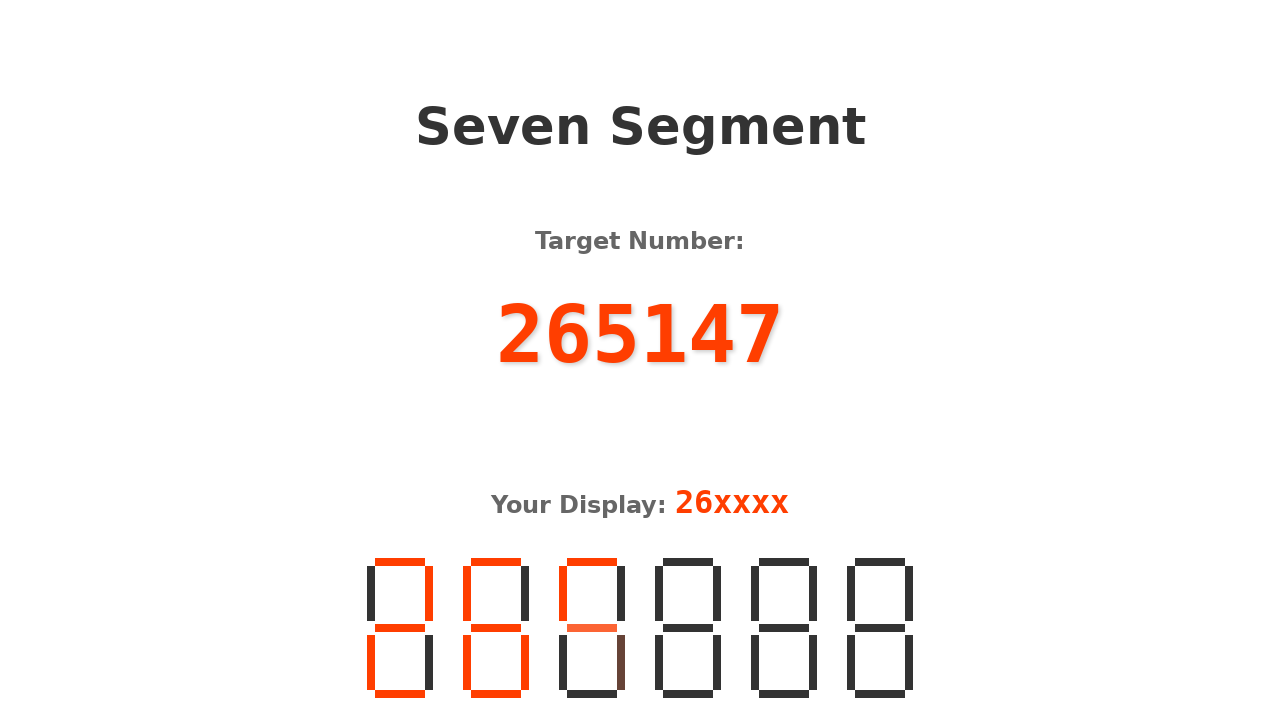

Clicked bottom segment of digit 2 at (592, 694) on .seven-segment >> nth=2 >> .segment.bottom
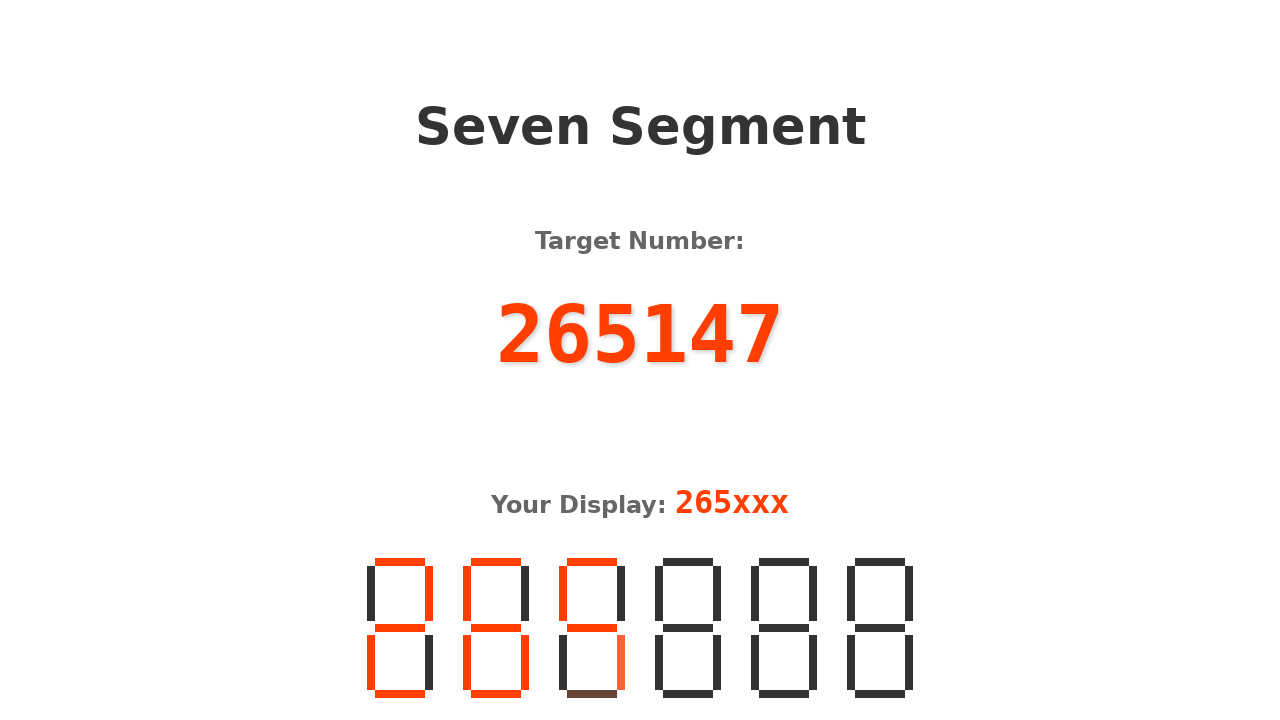

Located seven-segment display 3 for digit '1'
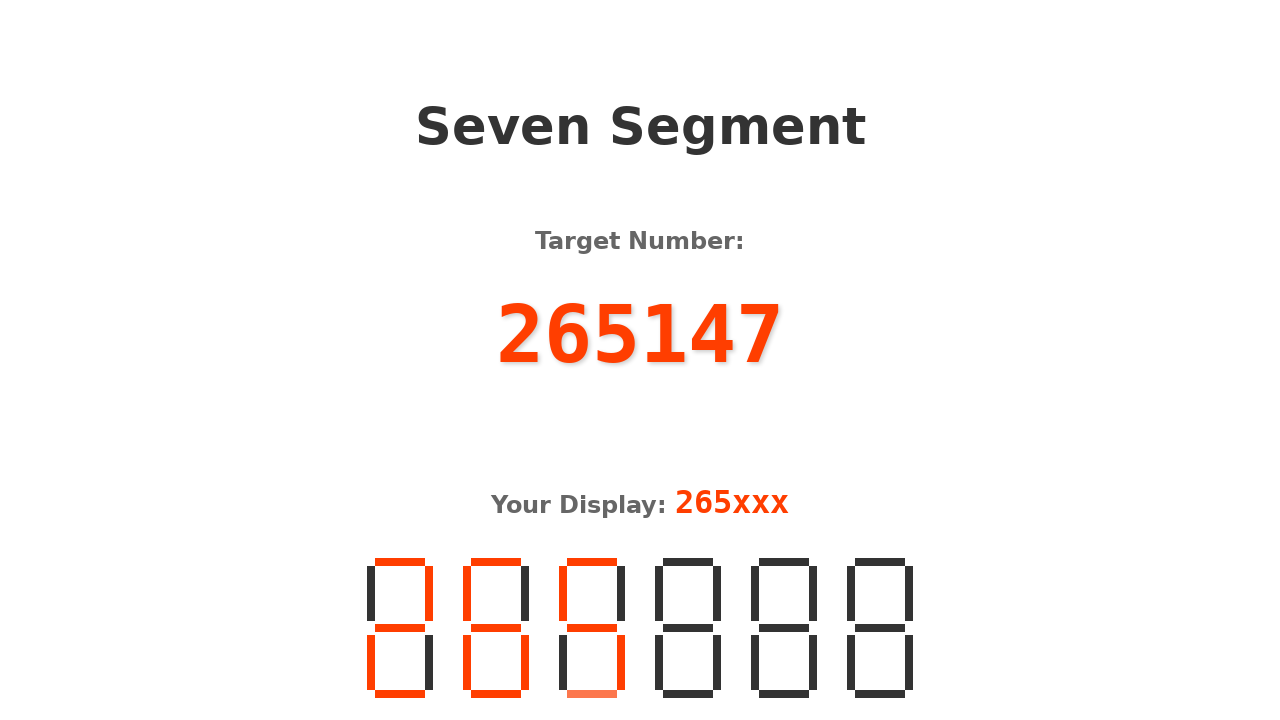

Clicked right-top segment of digit 3 at (717, 594) on .seven-segment >> nth=3 >> .segment.right-top
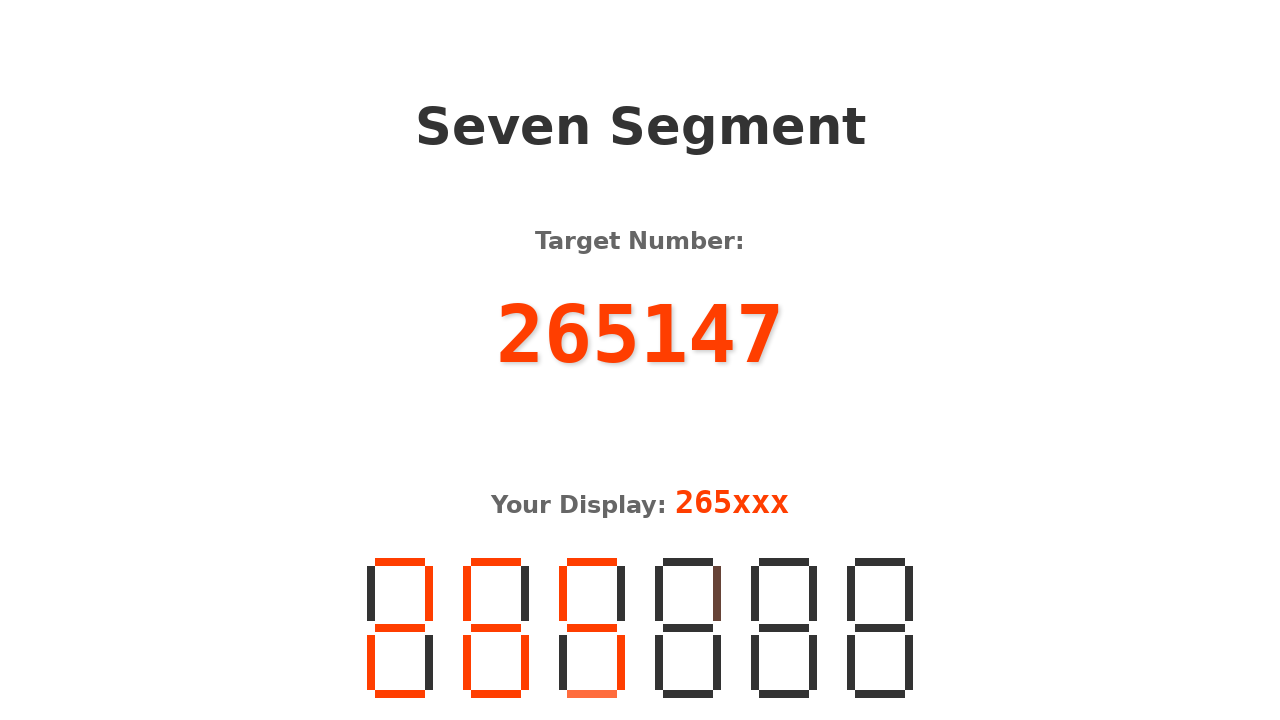

Clicked right-bottom segment of digit 3 at (717, 663) on .seven-segment >> nth=3 >> .segment.right-bottom
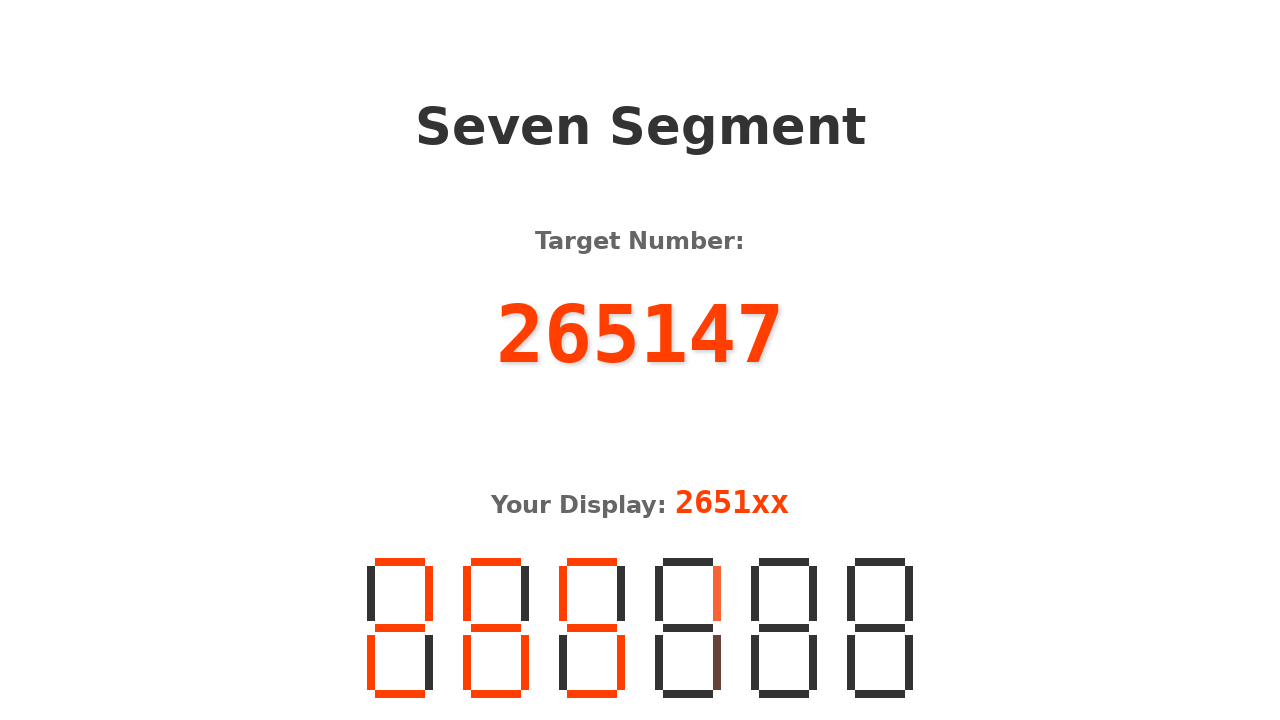

Located seven-segment display 4 for digit '4'
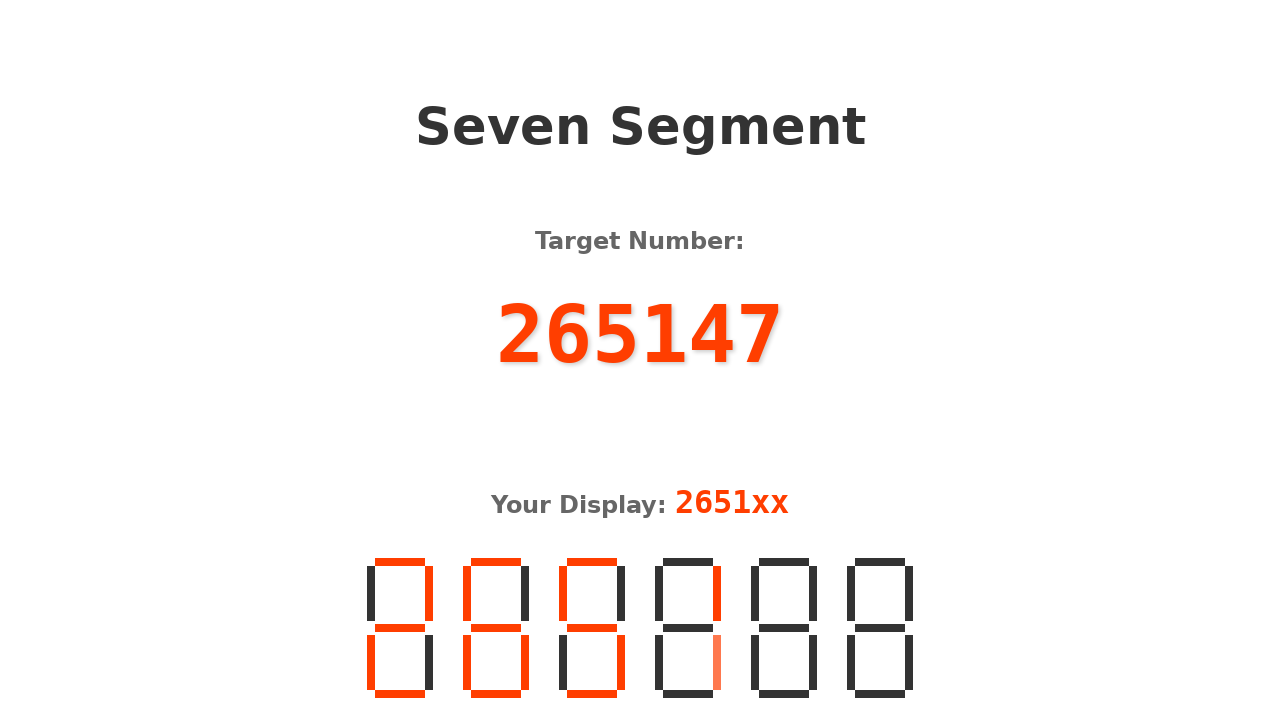

Clicked left-top segment of digit 4 at (755, 594) on .seven-segment >> nth=4 >> .segment.left-top
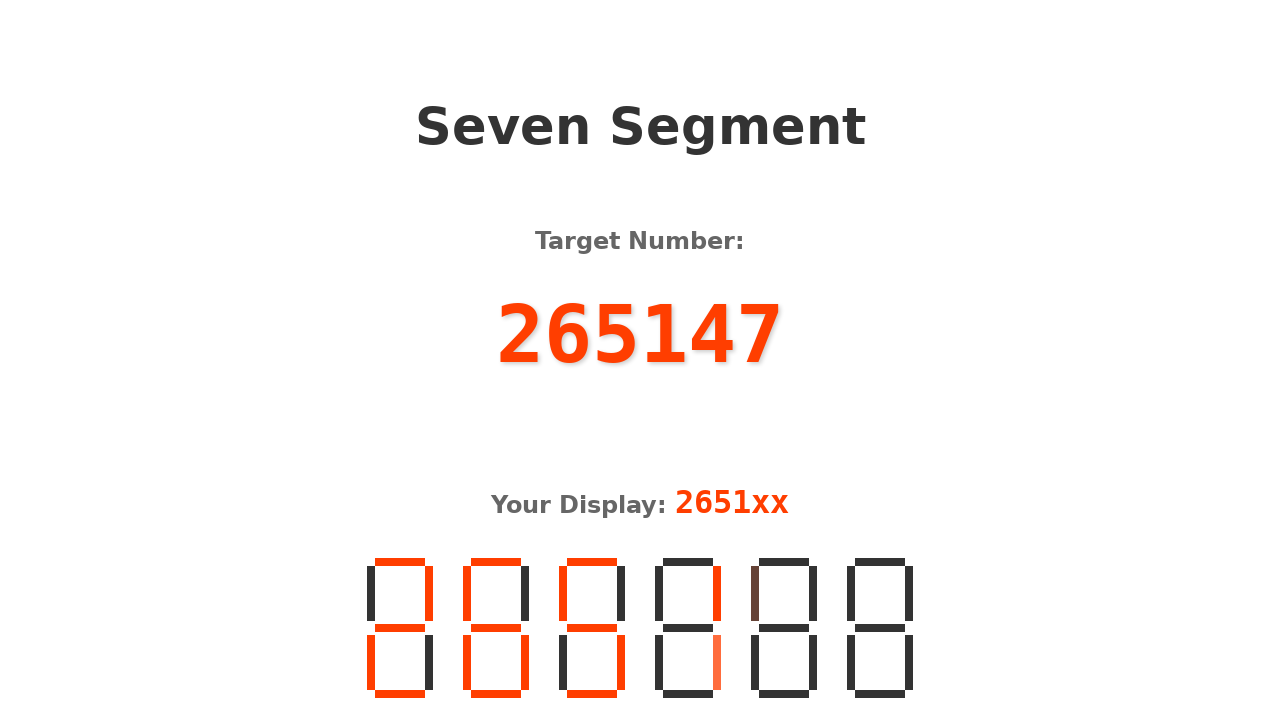

Clicked right-top segment of digit 4 at (813, 594) on .seven-segment >> nth=4 >> .segment.right-top
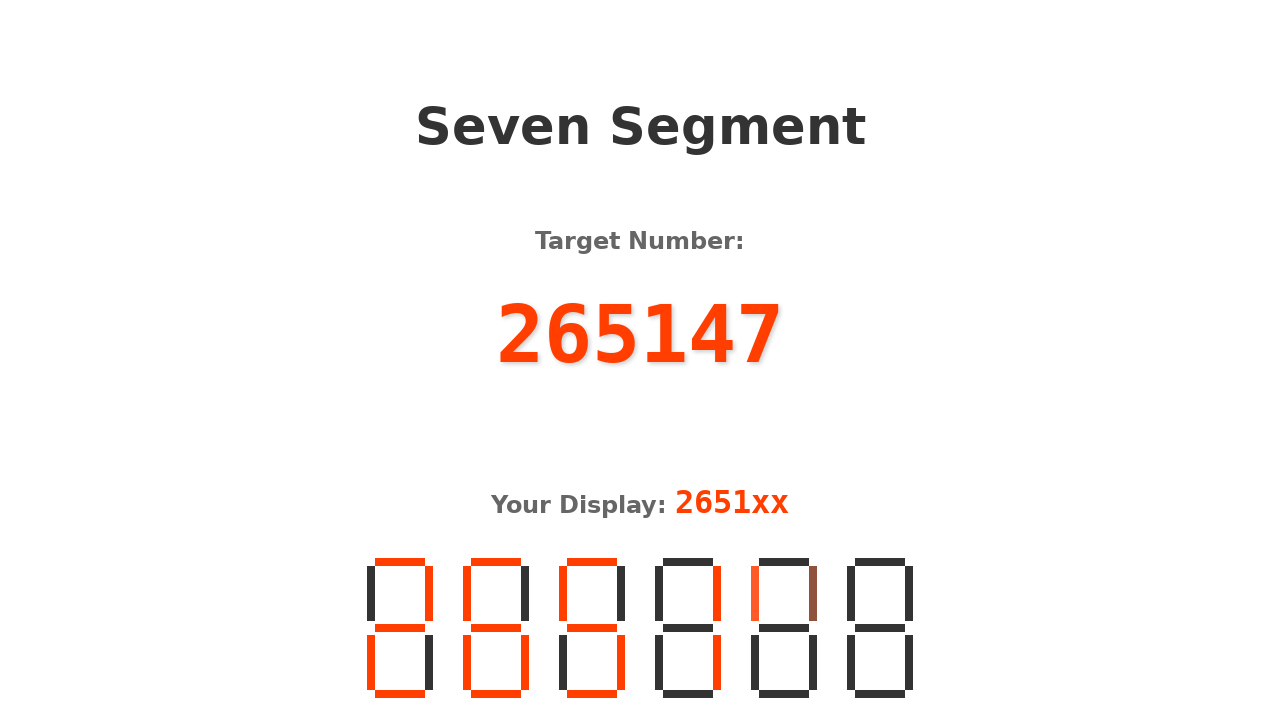

Clicked middle segment of digit 4 at (784, 628) on .seven-segment >> nth=4 >> .segment.middle
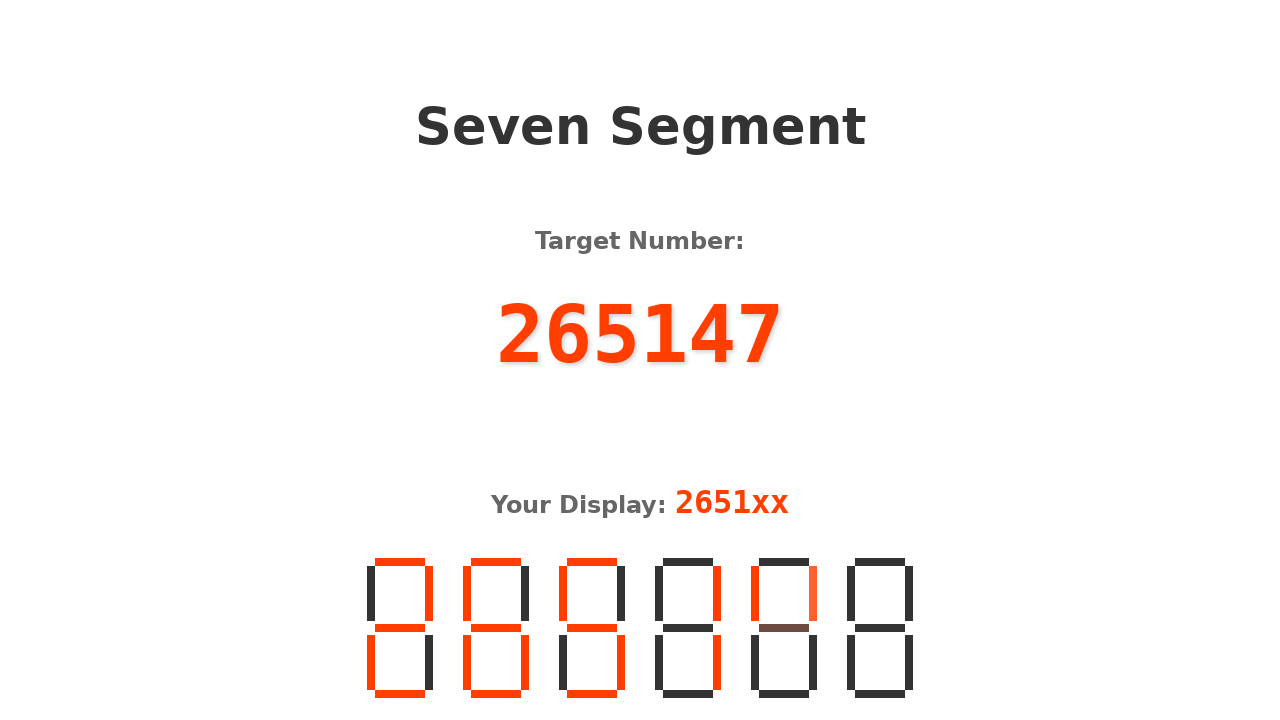

Clicked right-bottom segment of digit 4 at (813, 663) on .seven-segment >> nth=4 >> .segment.right-bottom
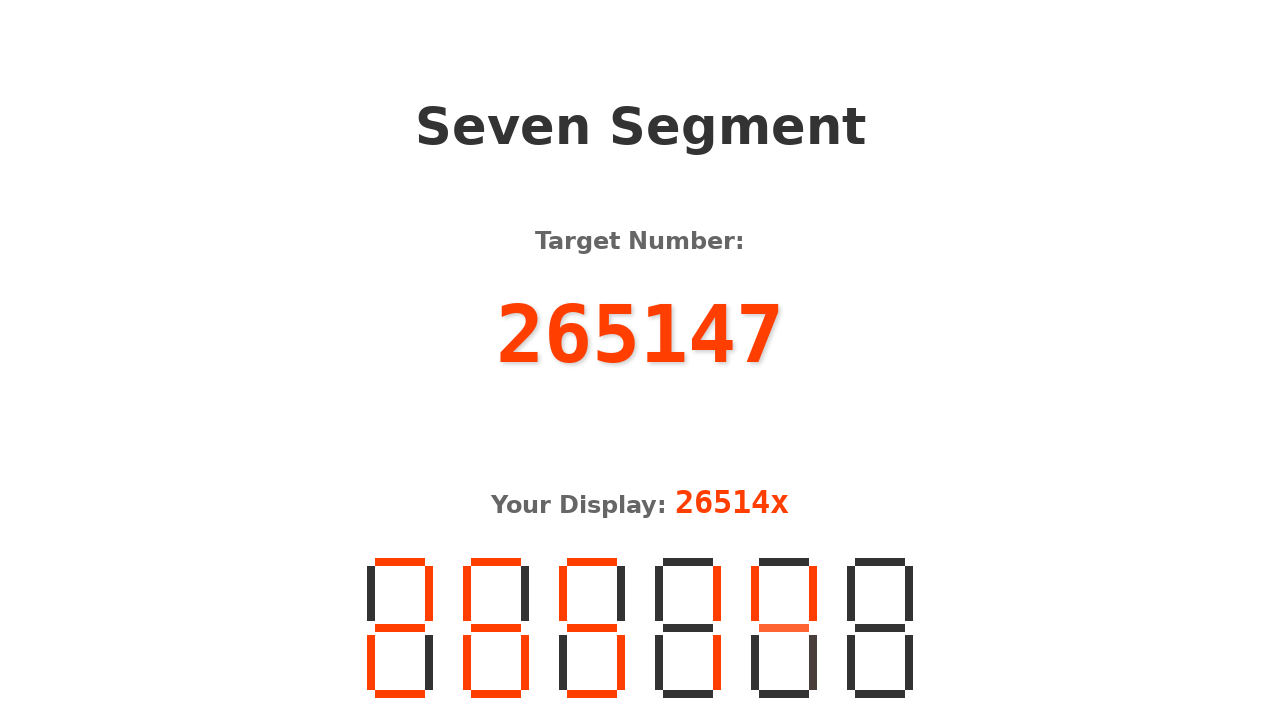

Located seven-segment display 5 for digit '7'
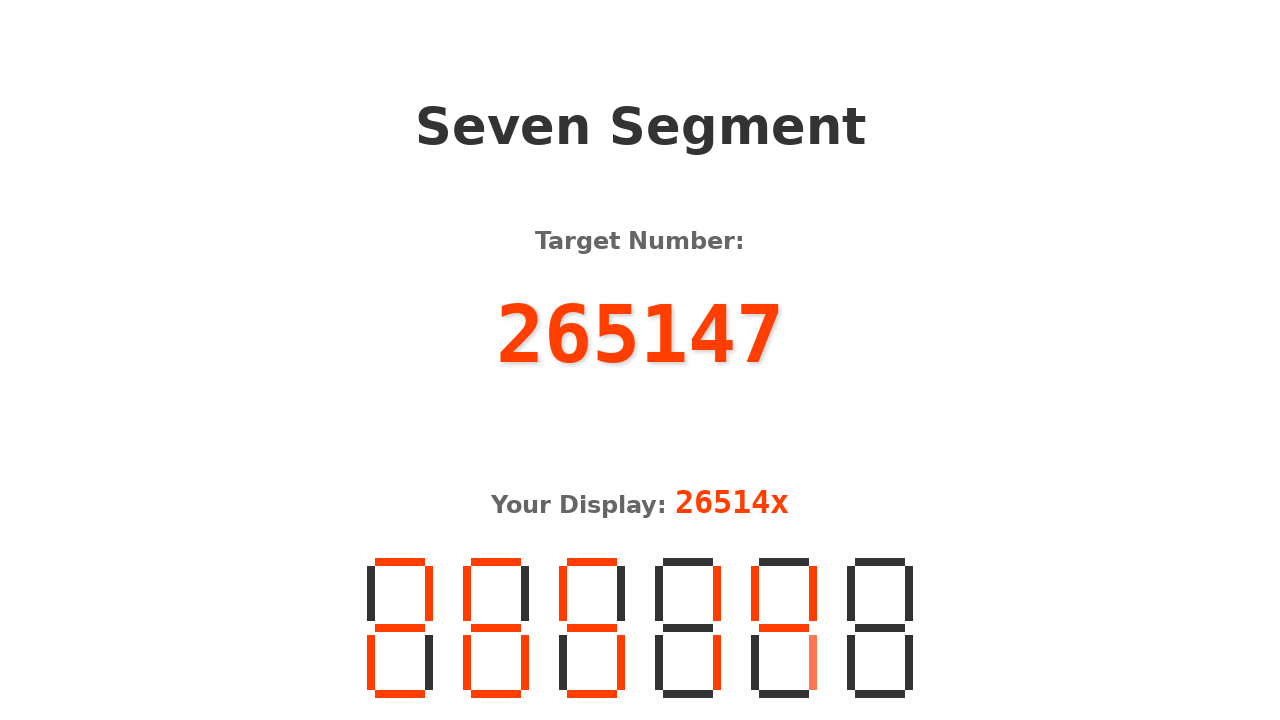

Clicked top segment of digit 5 at (880, 562) on .seven-segment >> nth=5 >> .segment >> nth=0
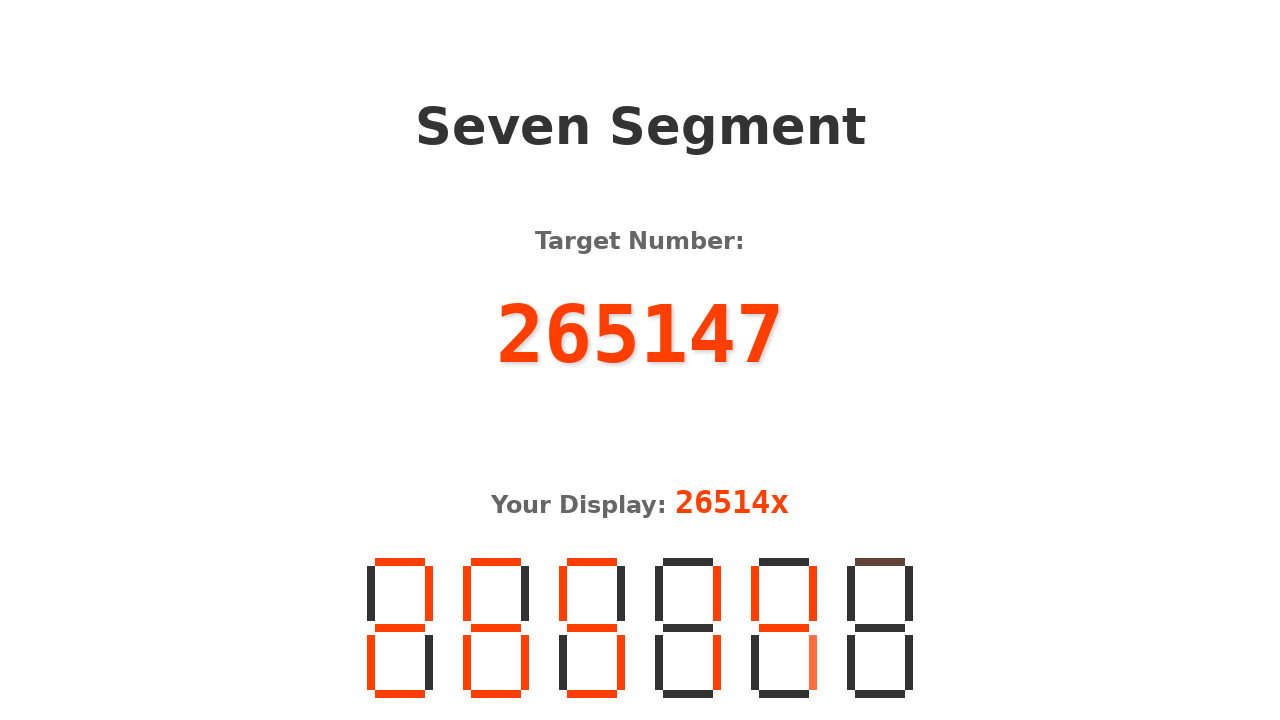

Clicked right-top segment of digit 5 at (909, 594) on .seven-segment >> nth=5 >> .segment.right-top
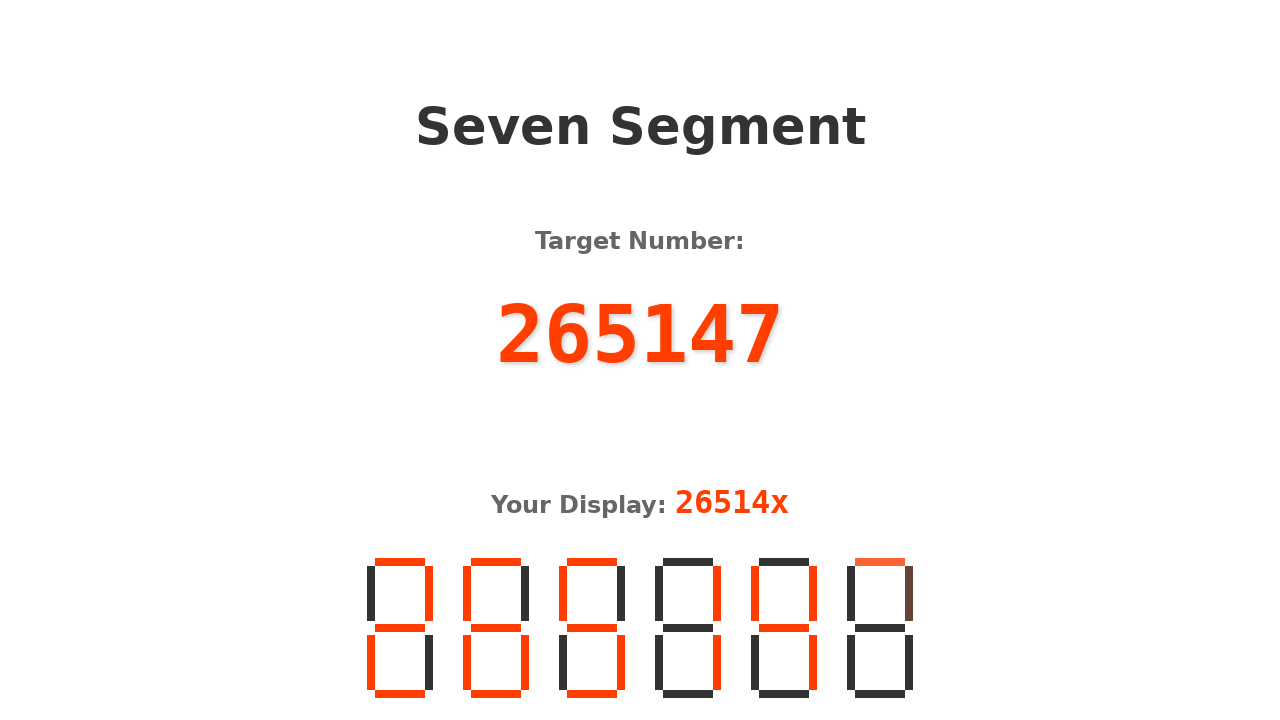

Clicked right-bottom segment of digit 5 at (909, 663) on .seven-segment >> nth=5 >> .segment.right-bottom
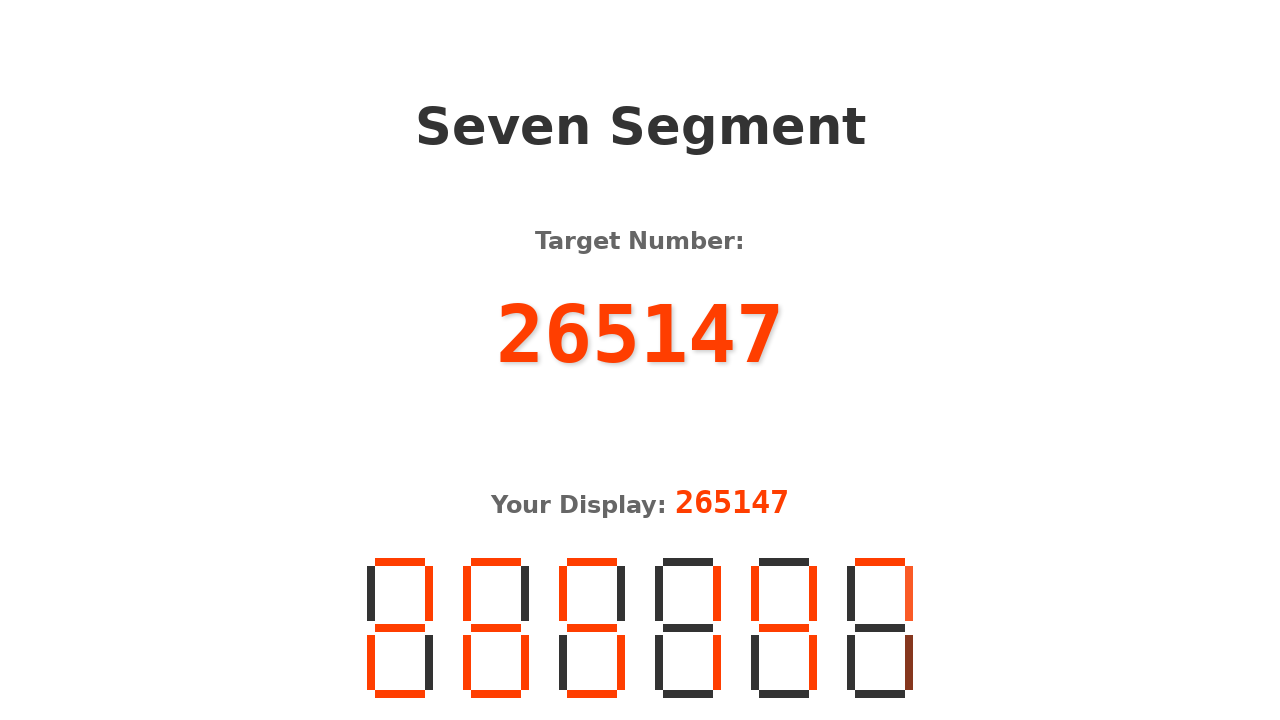

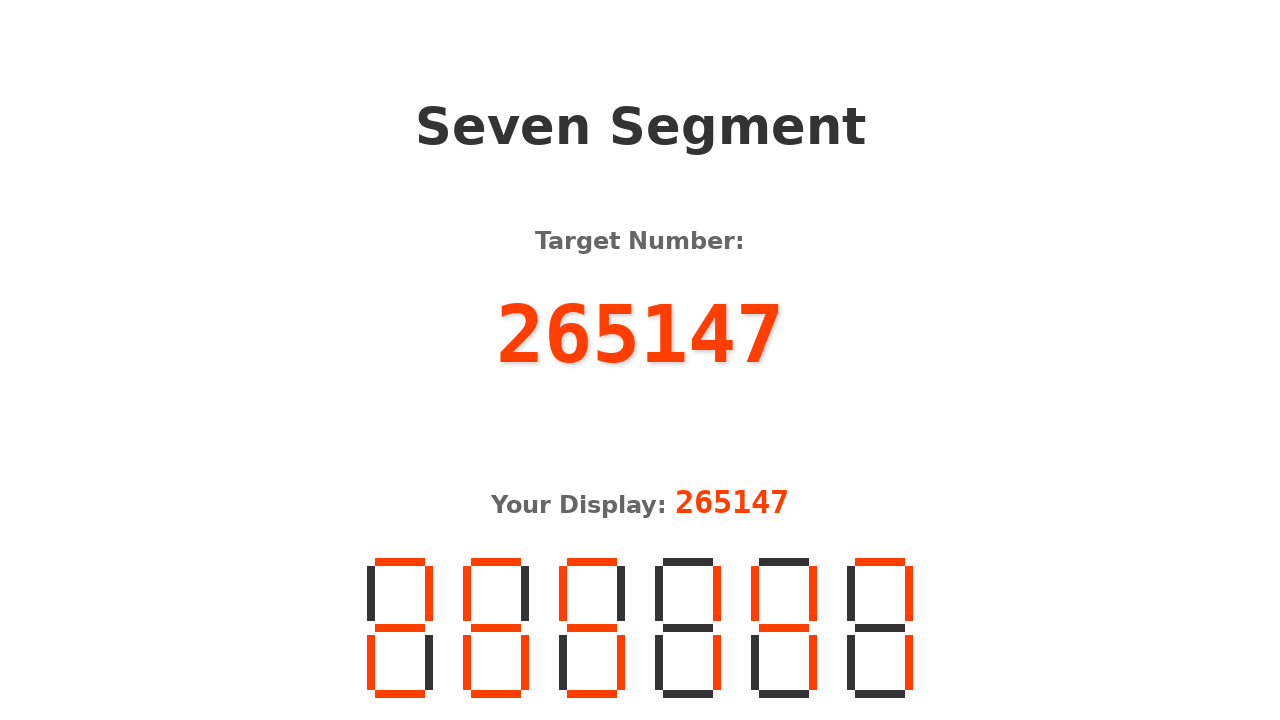